Tests keyboard key press functionality by sending the space key to an element and verifying the displayed result, then sends the left arrow key and verifies that result as well.

Starting URL: http://the-internet.herokuapp.com/key_presses

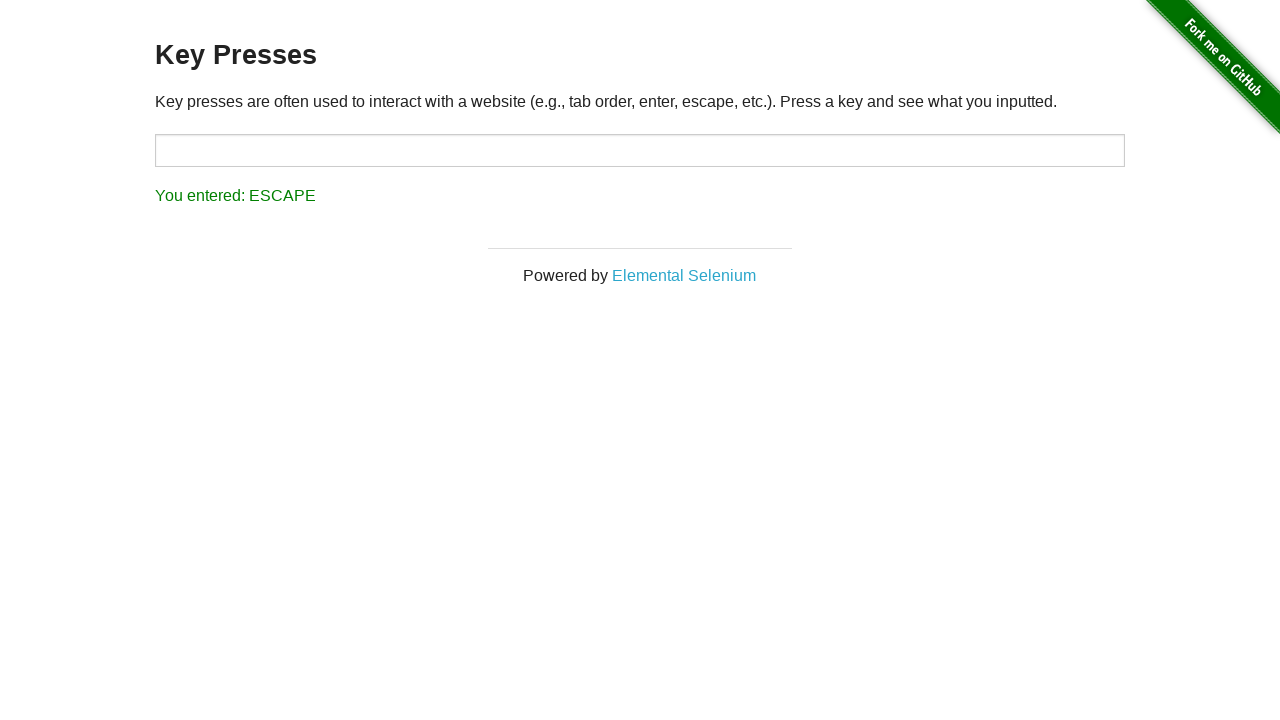

Pressed Space key on target element on #target
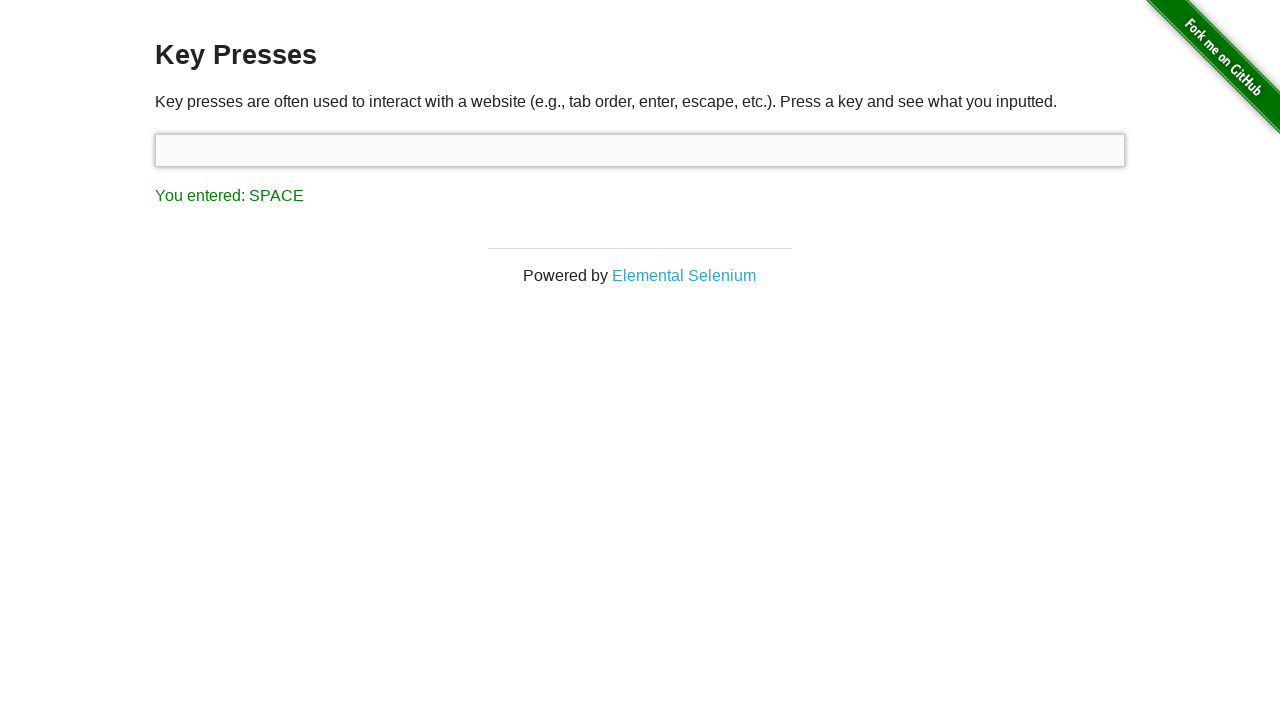

Retrieved result text after space key press
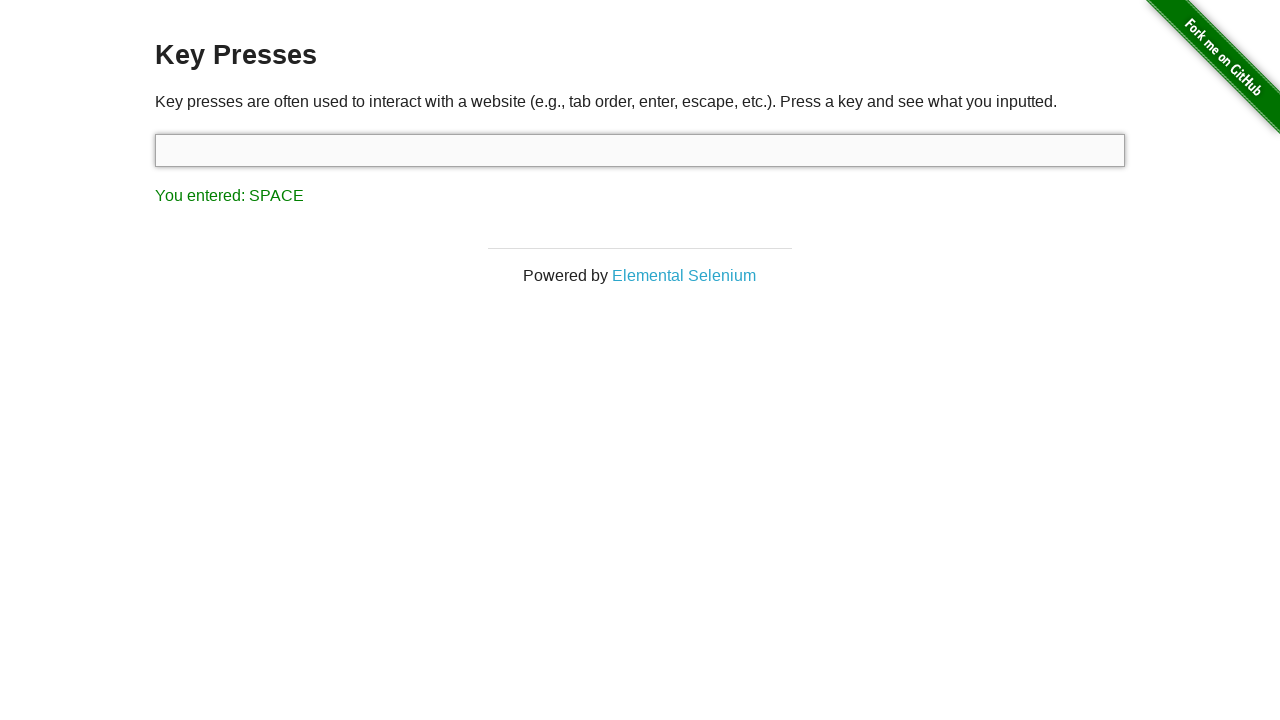

Verified result shows 'You entered: SPACE'
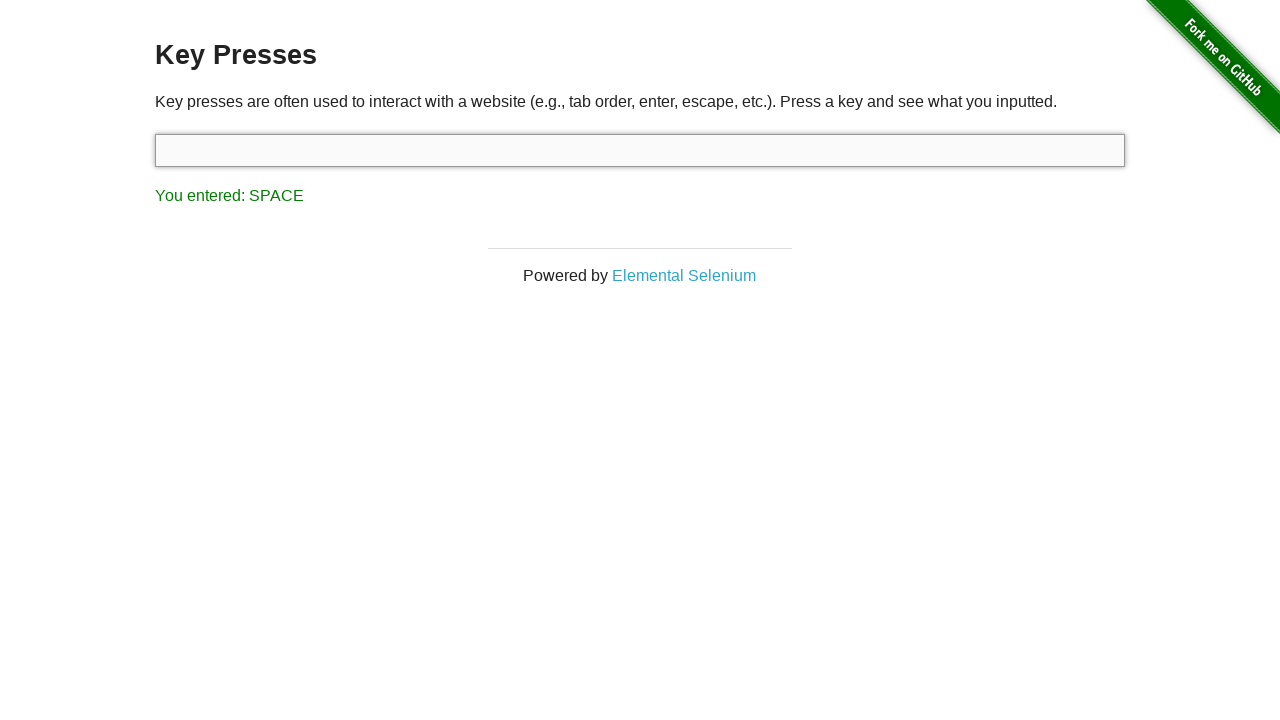

Pressed Left Arrow key on focused element
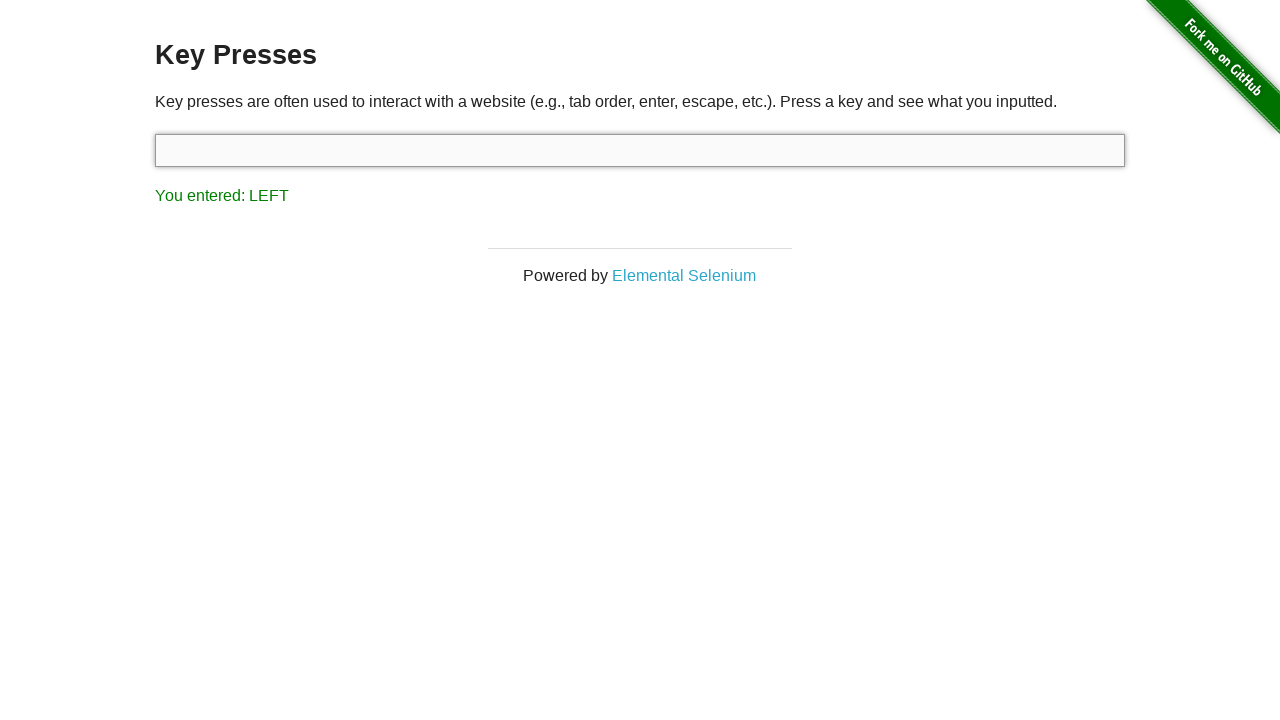

Retrieved result text after left arrow key press
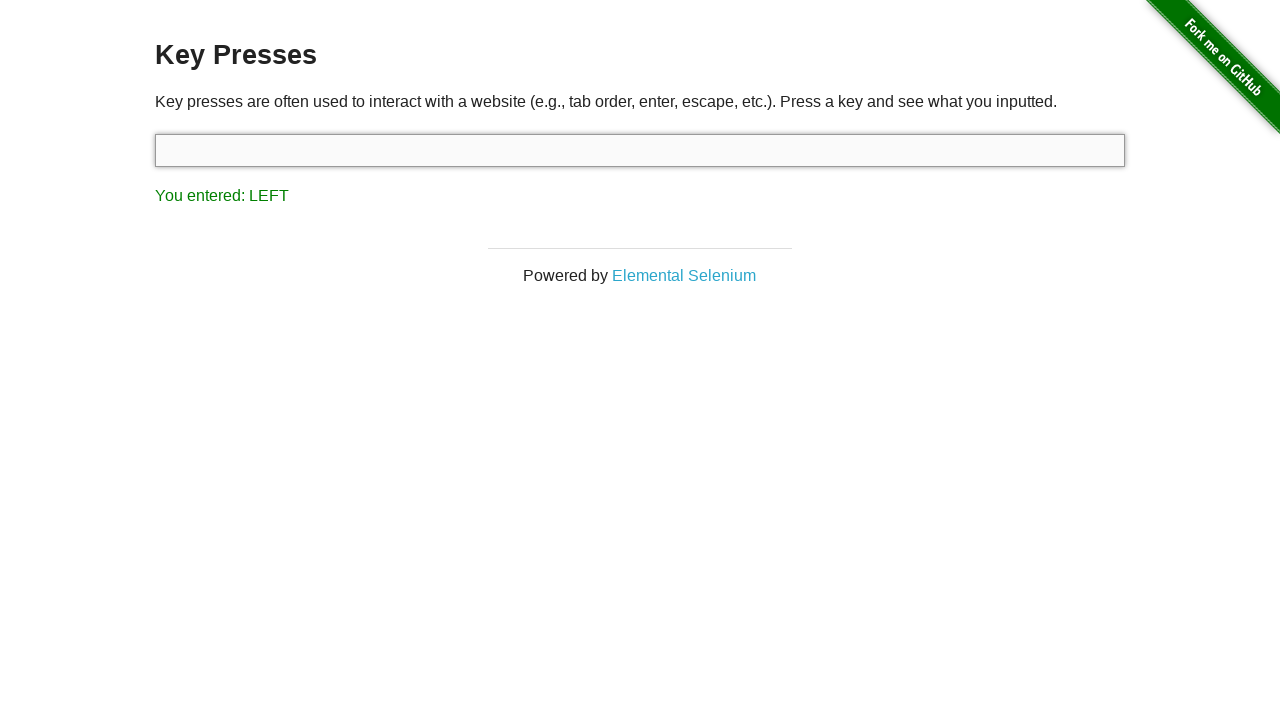

Verified result shows 'You entered: LEFT'
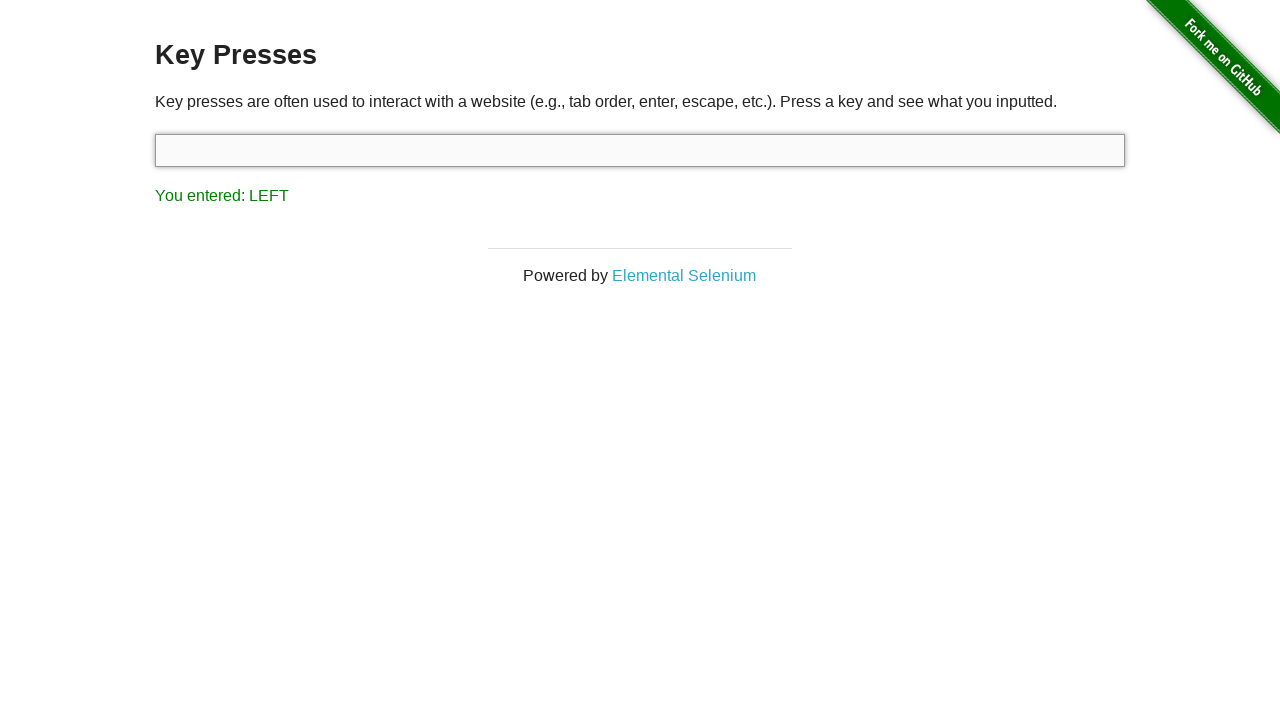

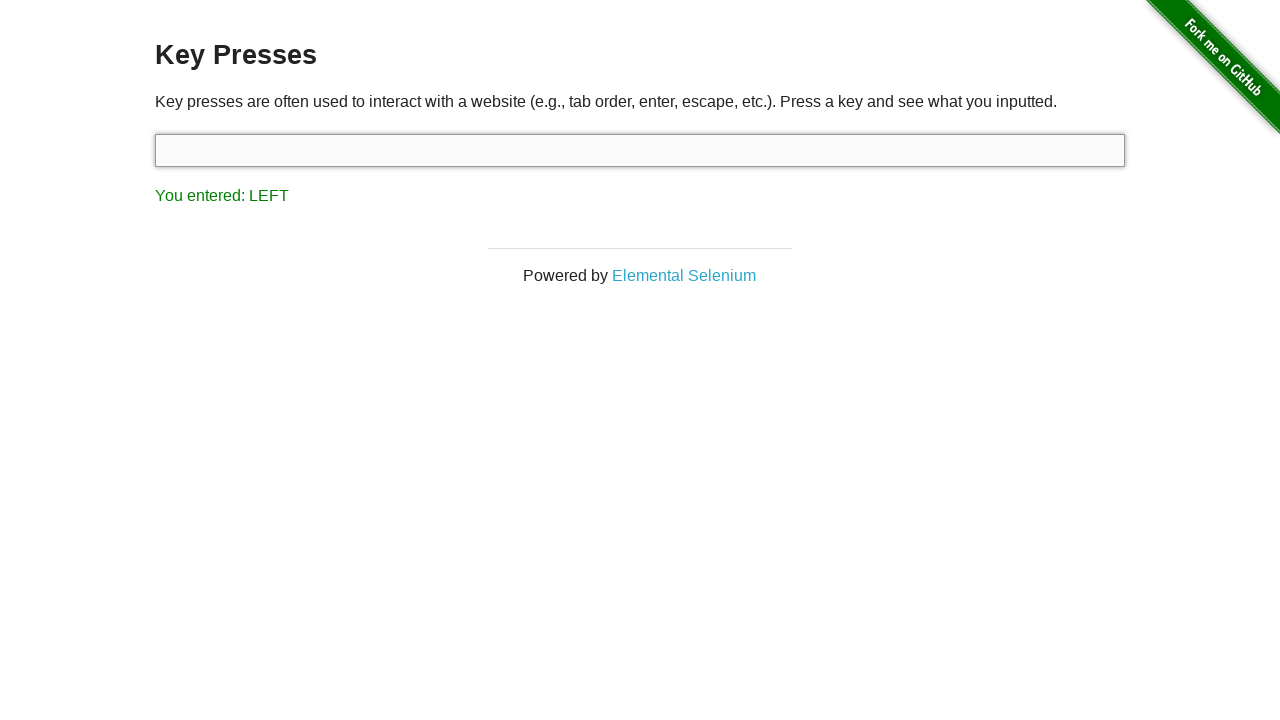